Tests navigation flow on Mamikos property listing site by clicking search, selecting an area, selecting a city, and navigating through pagination to load listings.

Starting URL: https://mamikos.com/

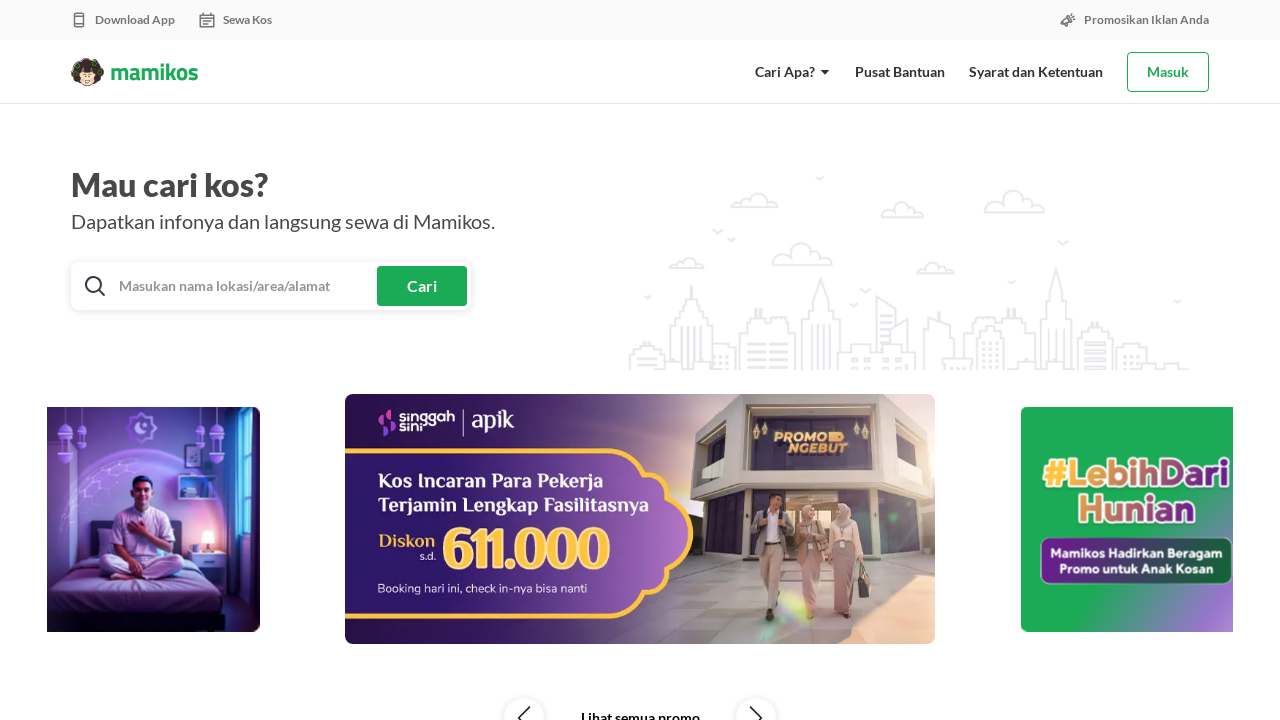

Clicked on search element at (248, 286) on xpath=//*[@id="home"]/div[4]/div/div/div/div[1]
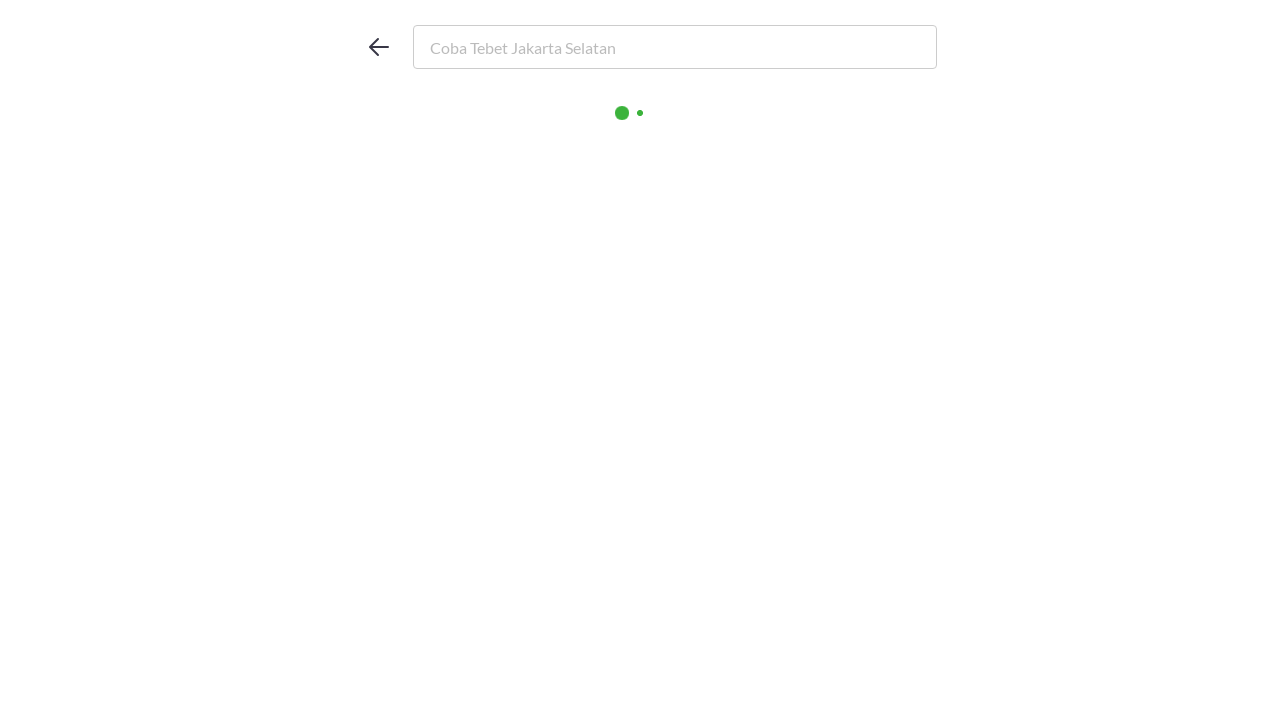

Waited 2 seconds for search element to respond
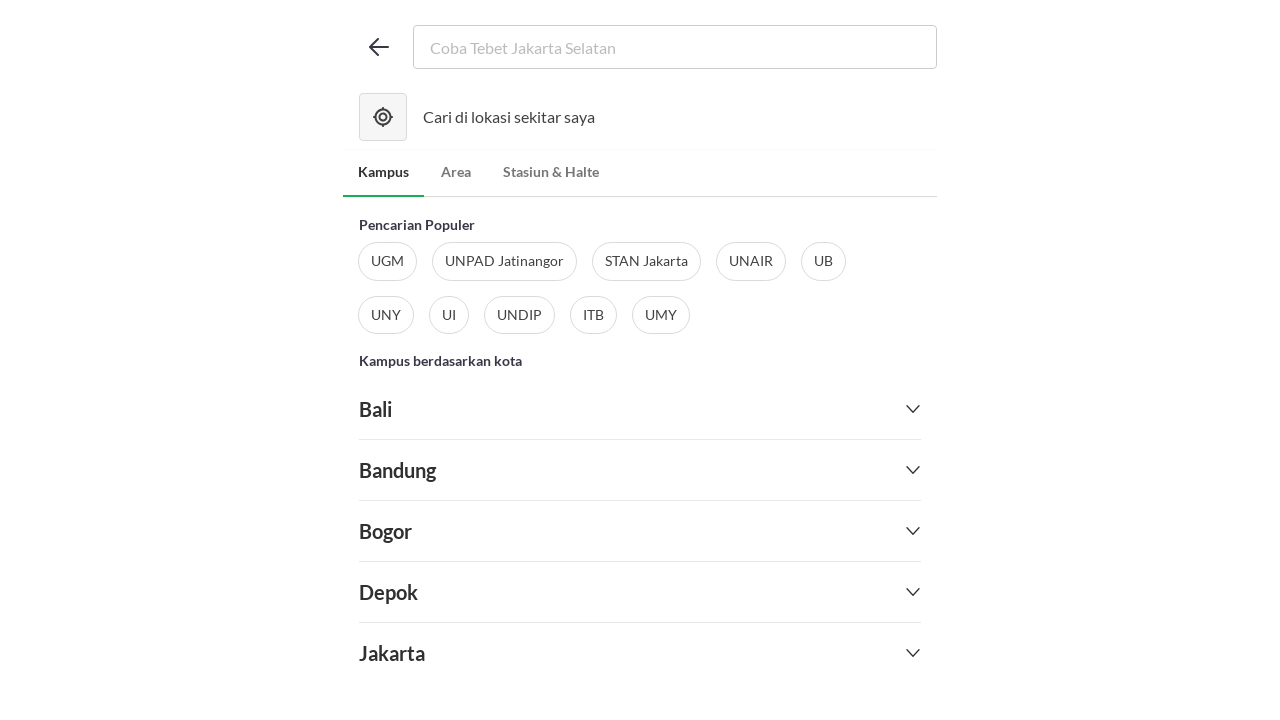

Clicked on area selection at (456, 172) on xpath=//*[@id="home"]/div[13]/div/div[2]/div[2]/ul/li[2]/a
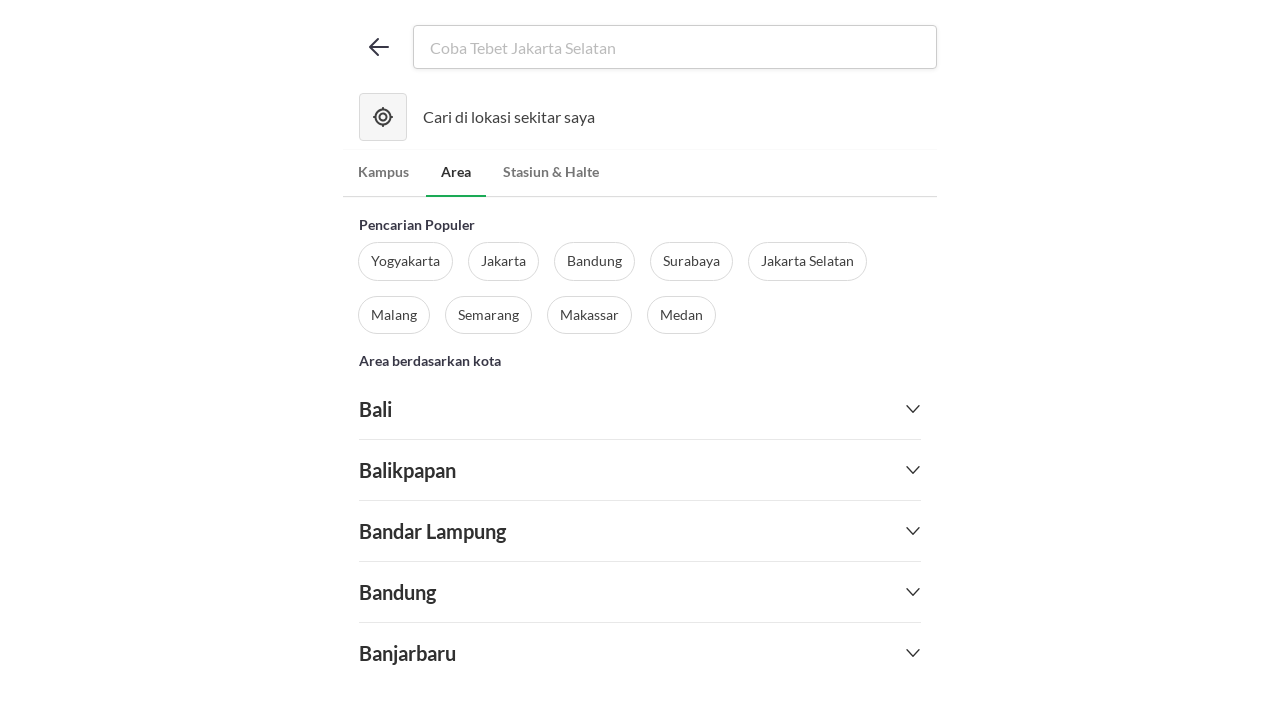

Waited 2 seconds for area to load
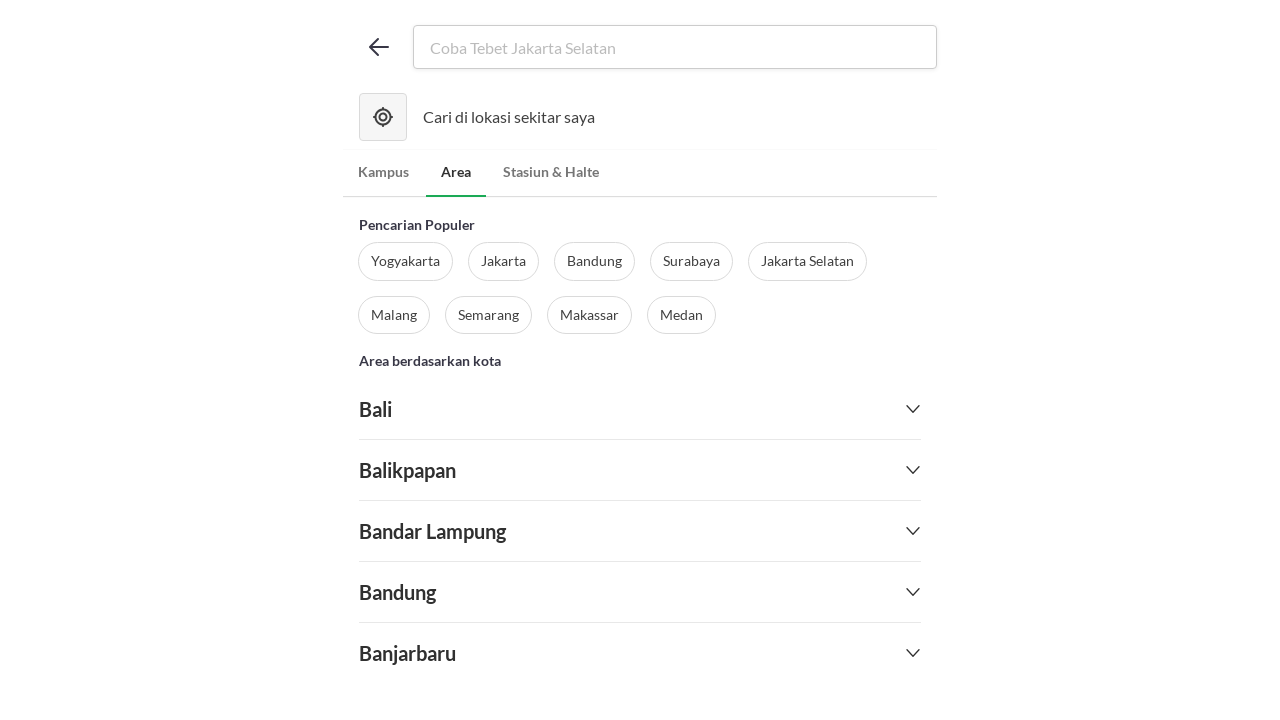

Clicked on city dropdown at (640, 374) on xpath=//*[@id="home"]/div[13]/div/div[2]/div[4]/div/div[25]/details/summary
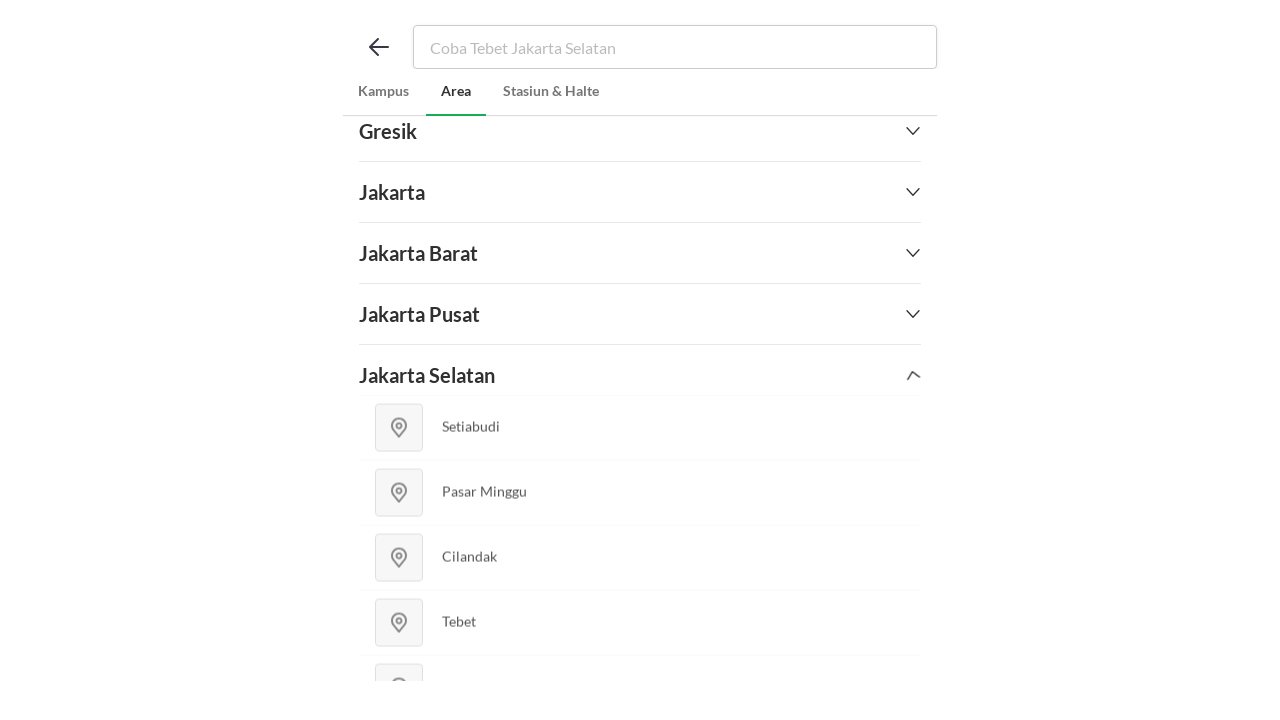

Waited 2 seconds for city dropdown to open
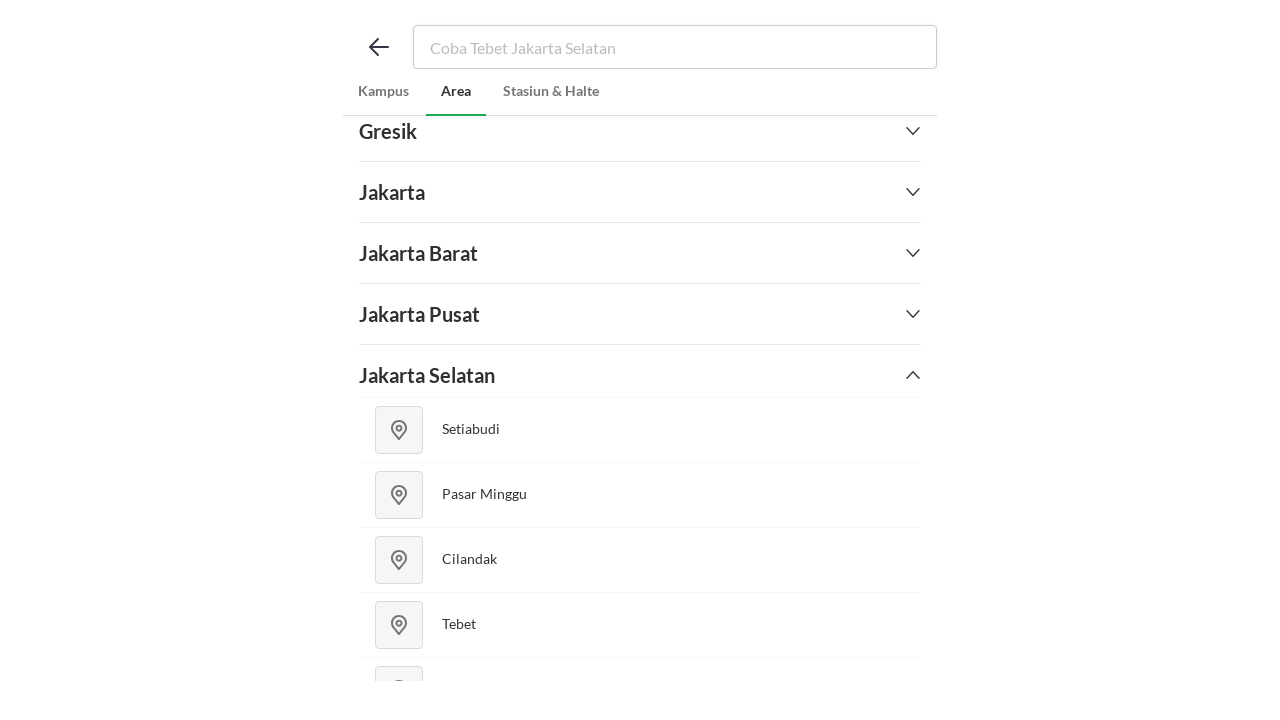

Selected specific city from dropdown at (640, 648) on xpath=//*[@id="home"]/div[13]/div/div[2]/div[4]/div/div[25]/details/div/a[5]
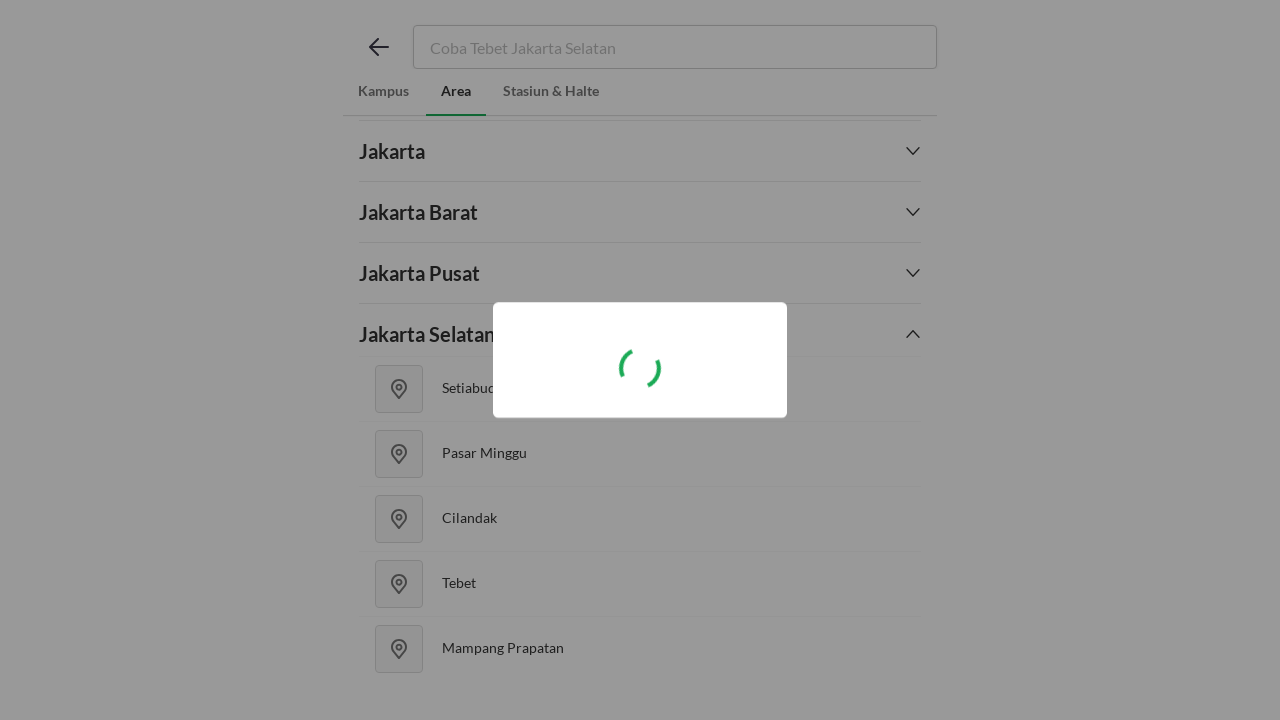

Waited 2 seconds for city selection to process
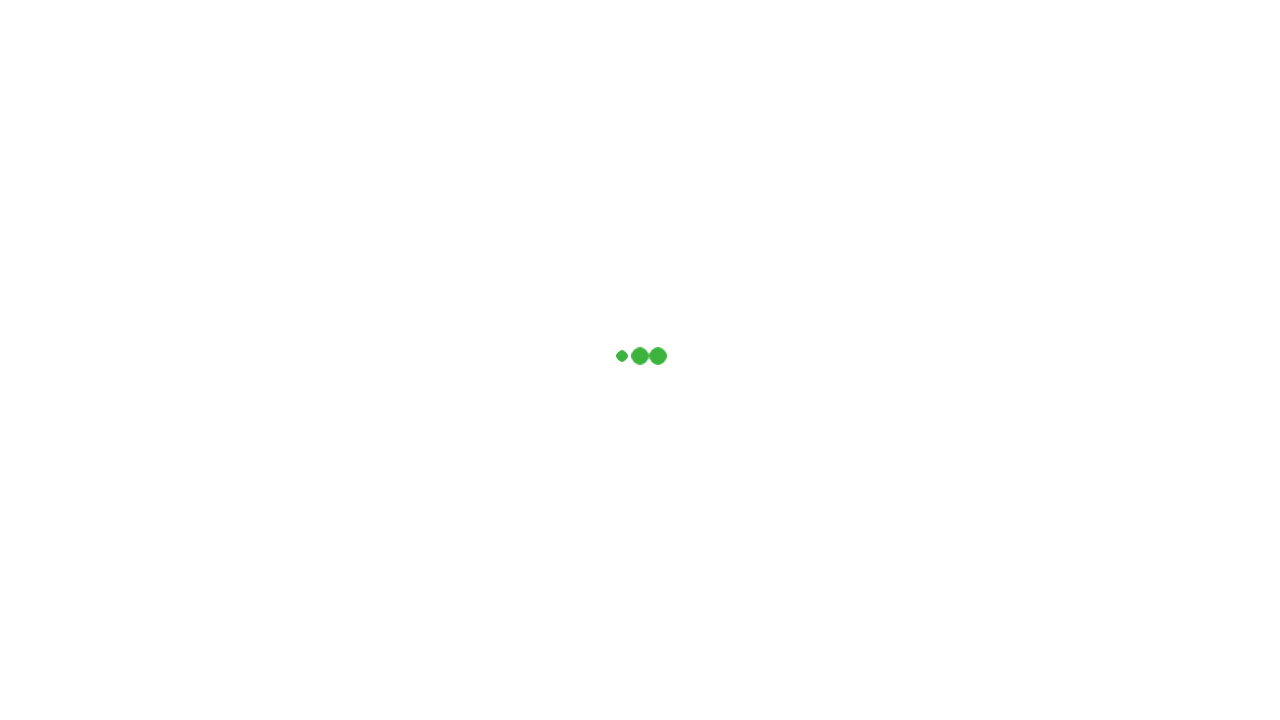

Property listings loaded successfully
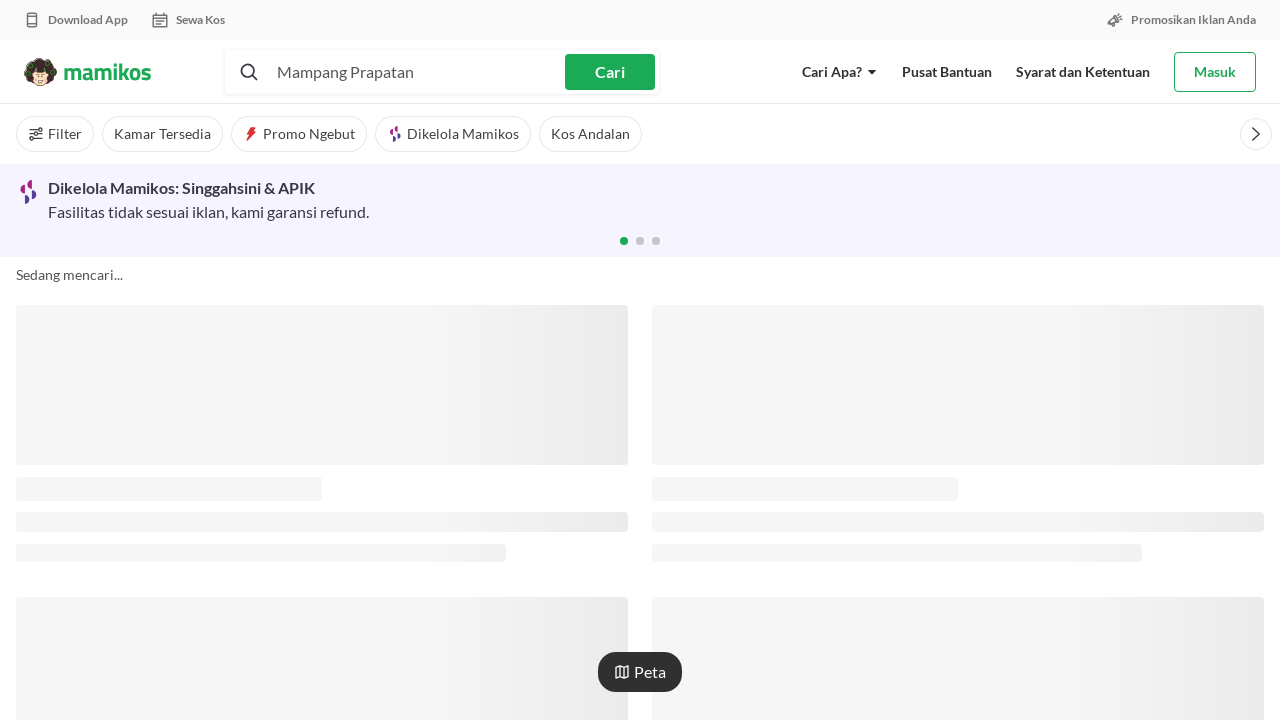

Scrolled to bottom of page
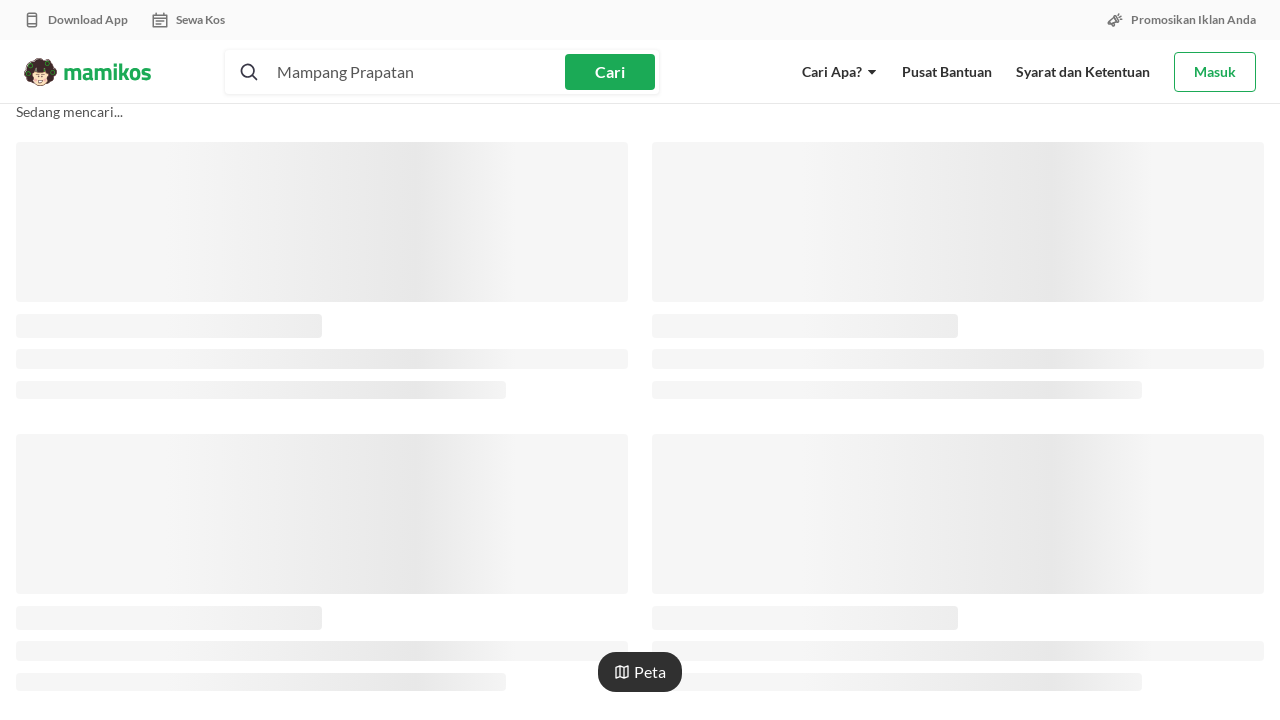

Waited 2 seconds after scrolling
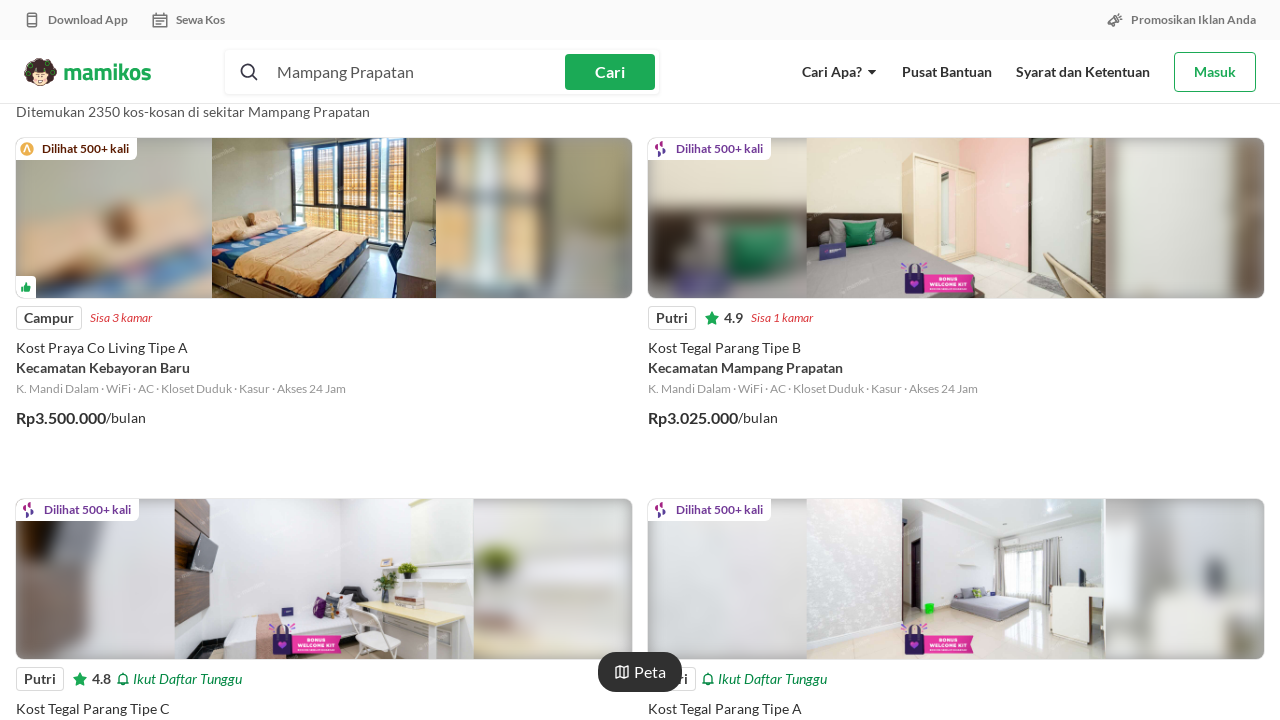

Next page button not visible - no more pages available
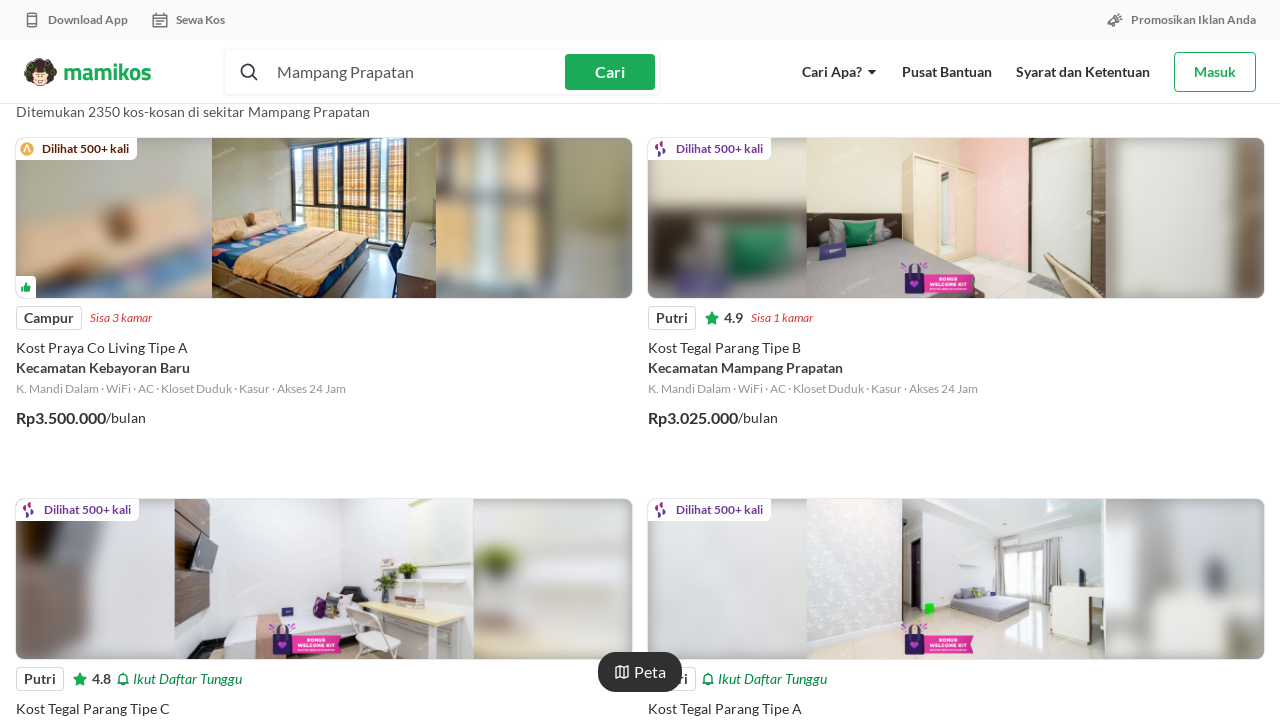

Verified property listings are displayed on page
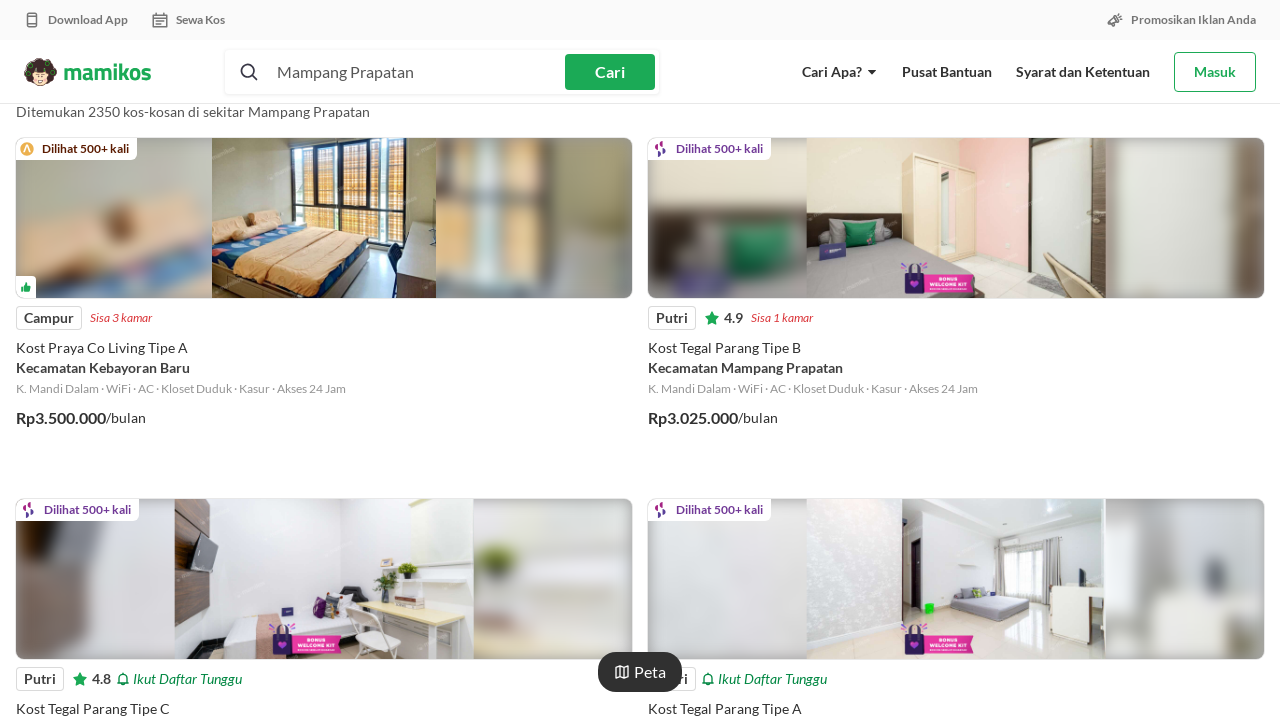

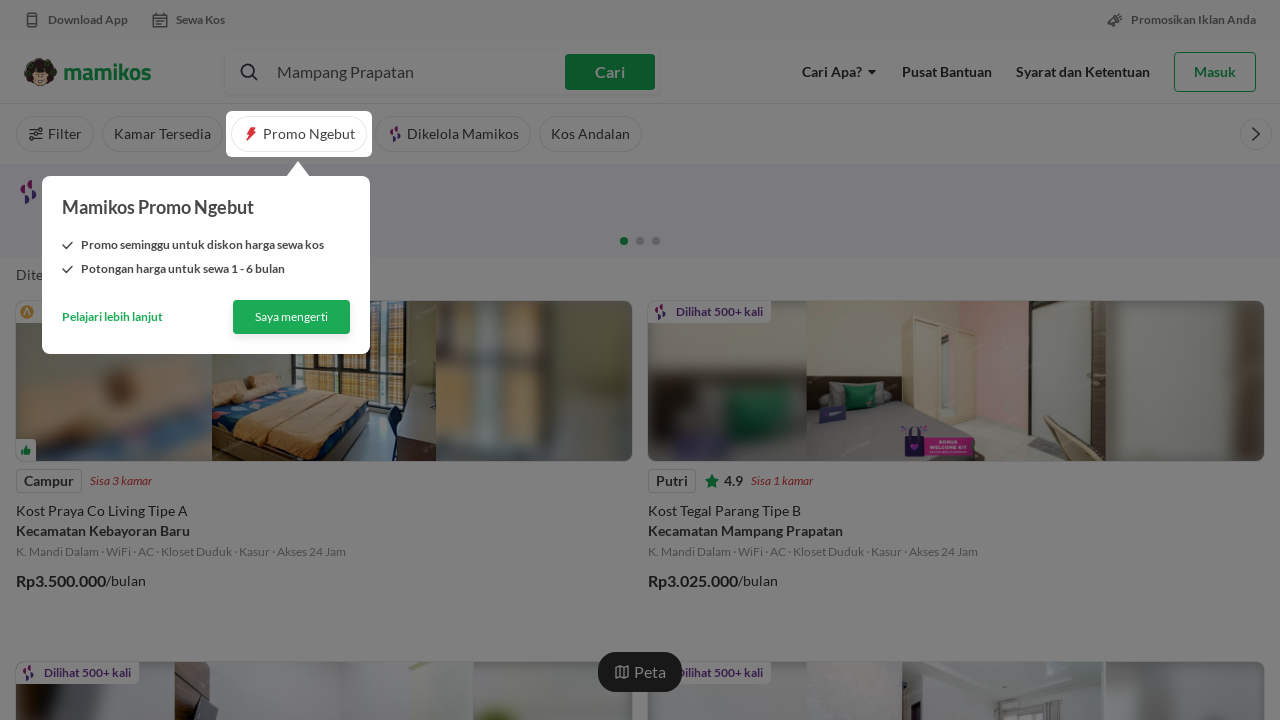